Tests simple alert functionality by triggering an alert and accepting it

Starting URL: https://testautomationpractice.blogspot.com/

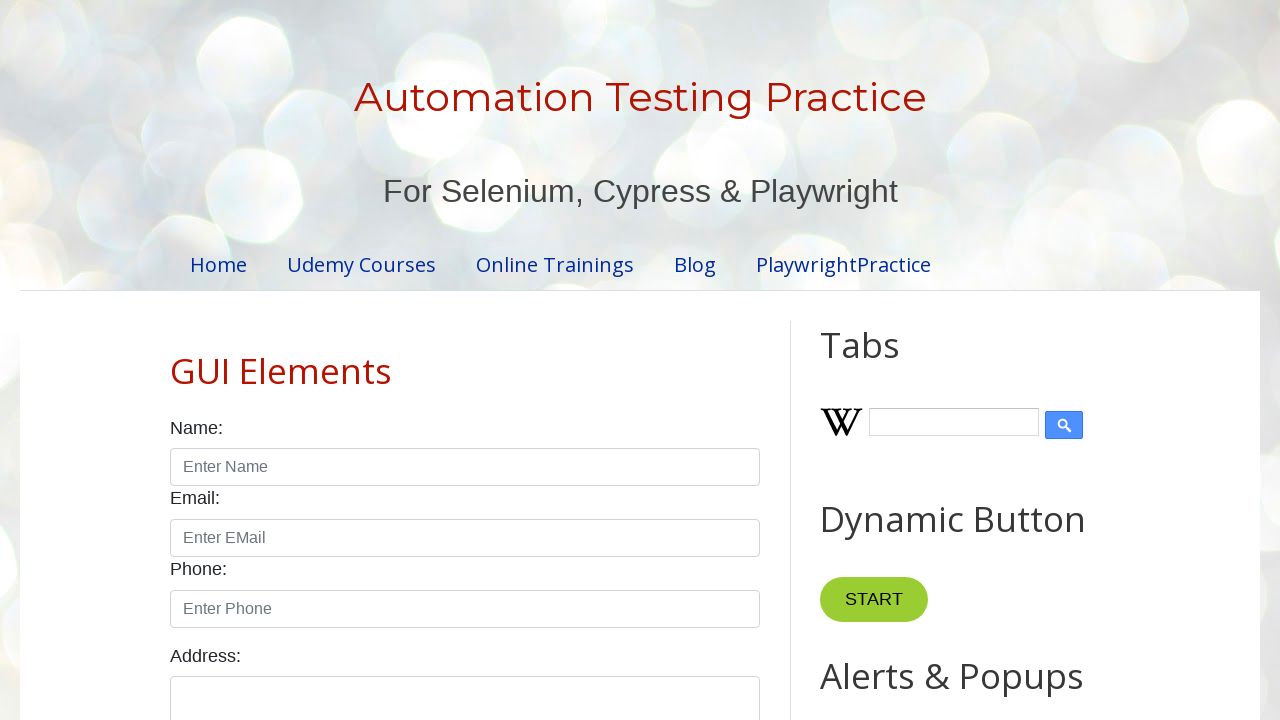

Clicked alert button to trigger simple alert at (888, 361) on #alertBtn
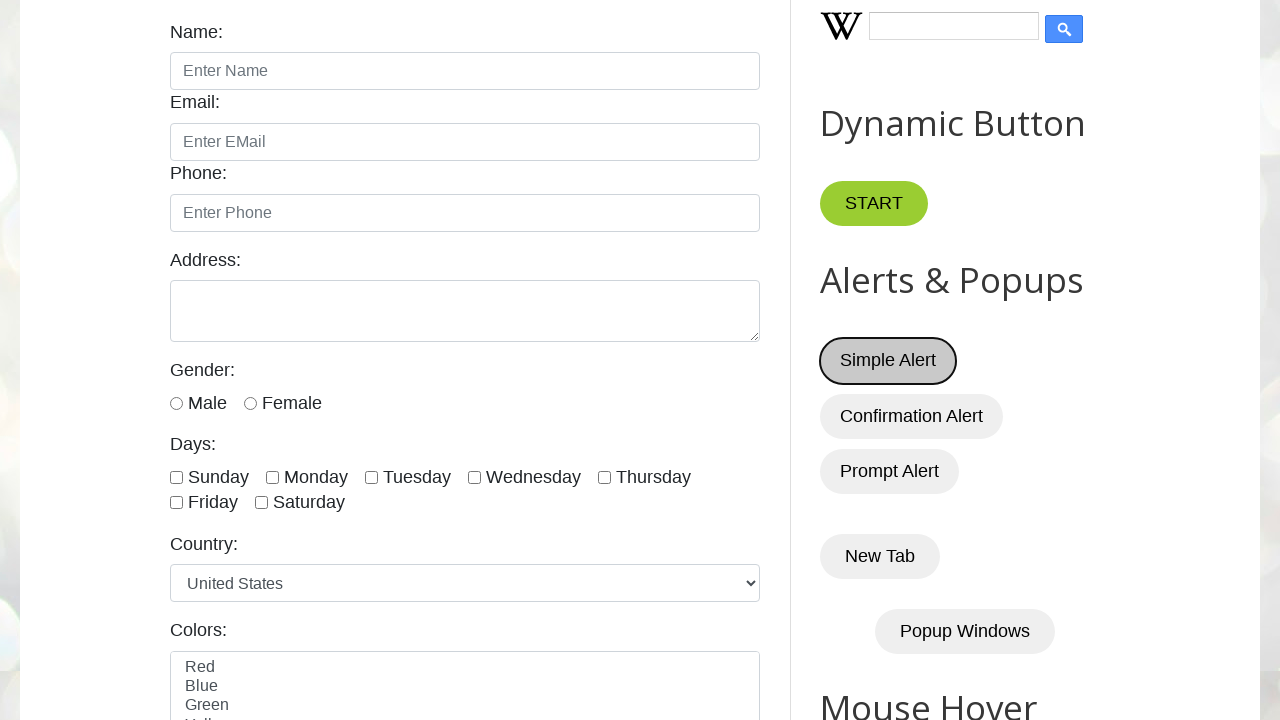

Set up dialog handler to accept alerts
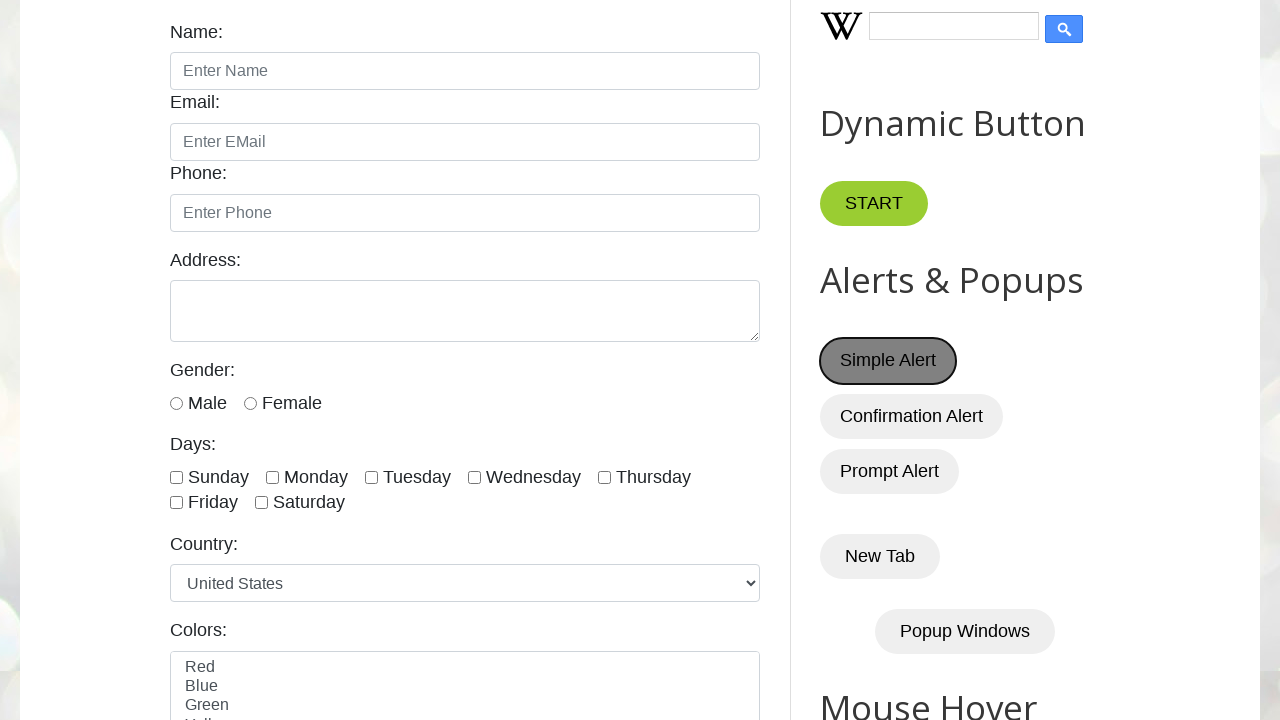

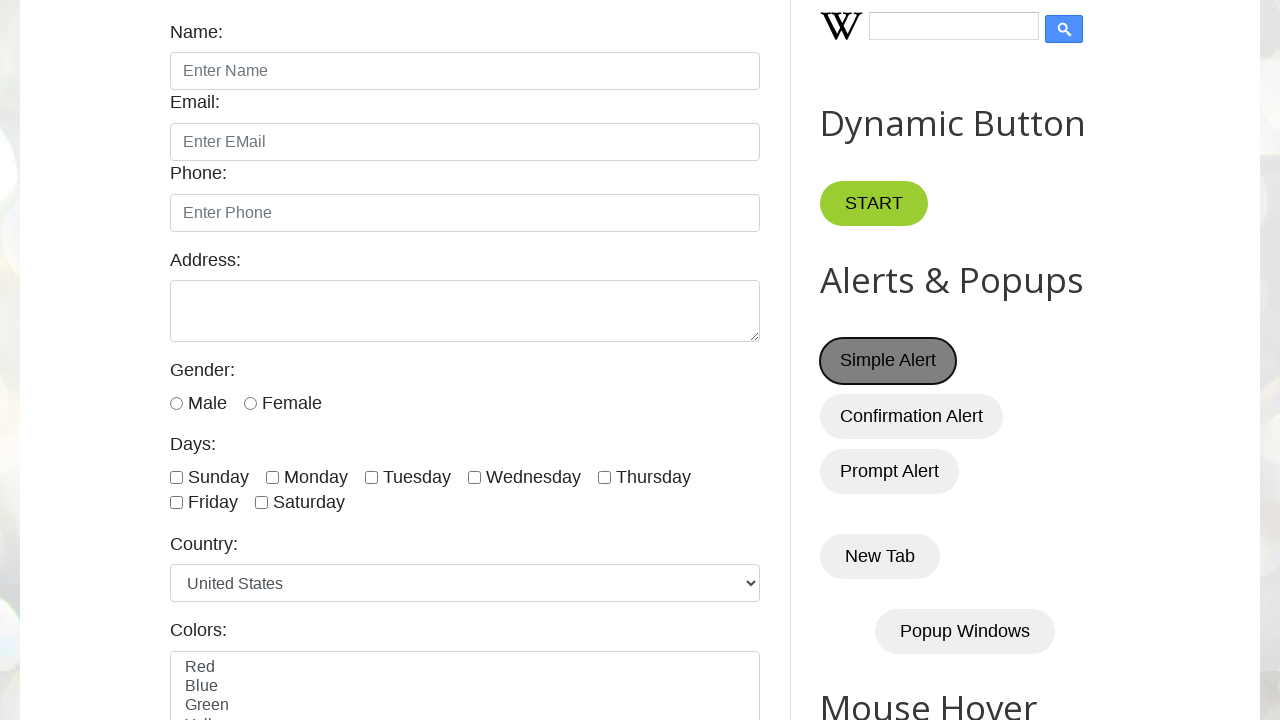